Tests paginated table navigation by scrolling to the table, checking rows for a specific value, and clicking through pagination buttons to search across multiple pages.

Starting URL: https://practice-automation.com/tables/

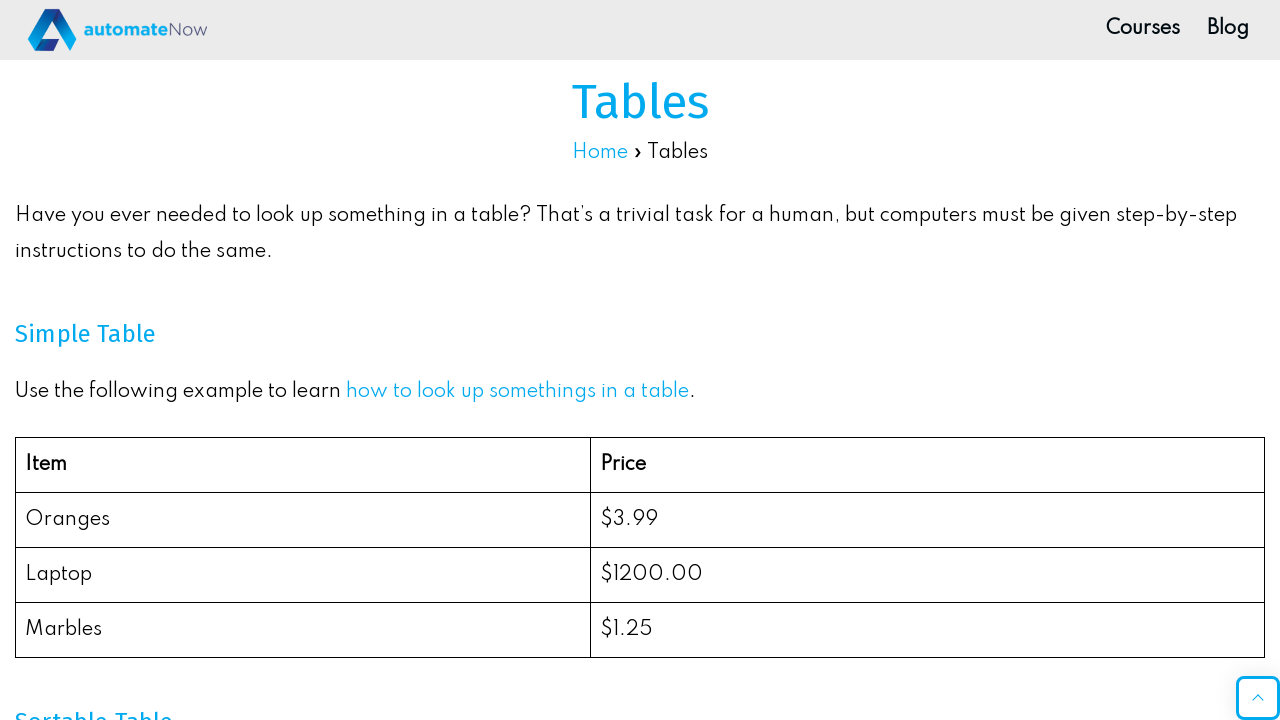

Waited for paginated table to load
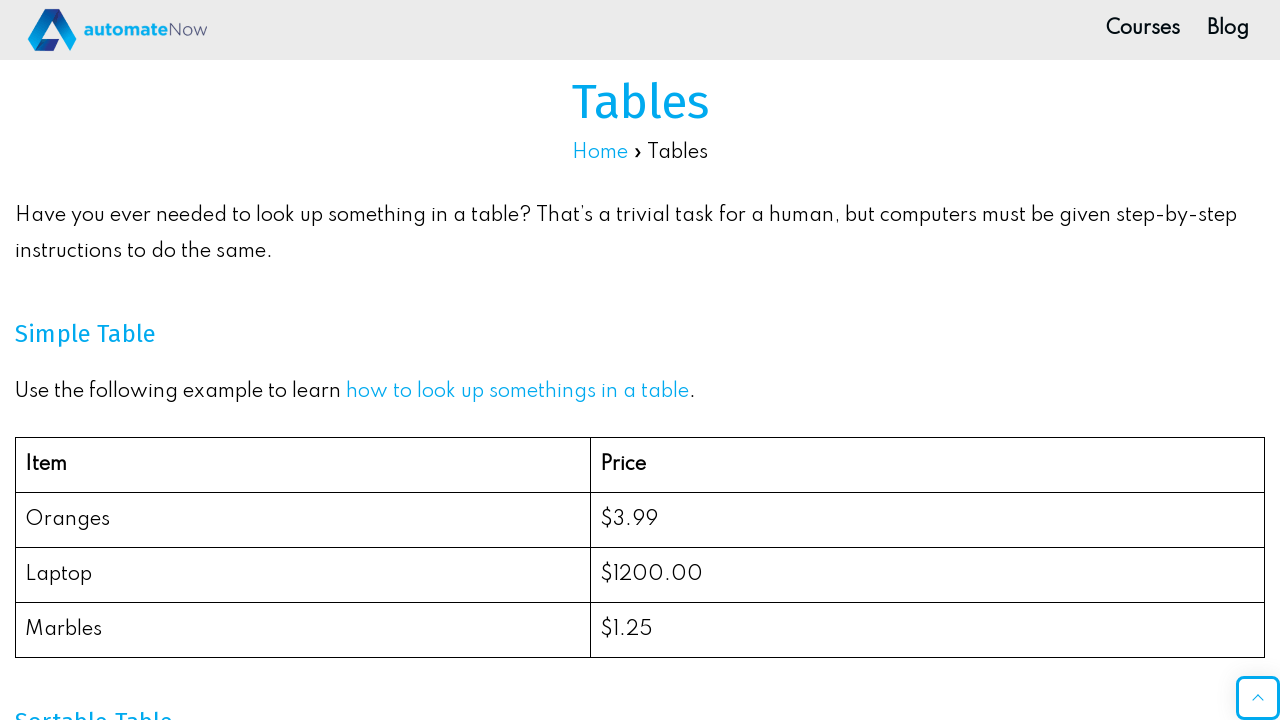

Scrolled down 450 pixels to bring table and pagination into view
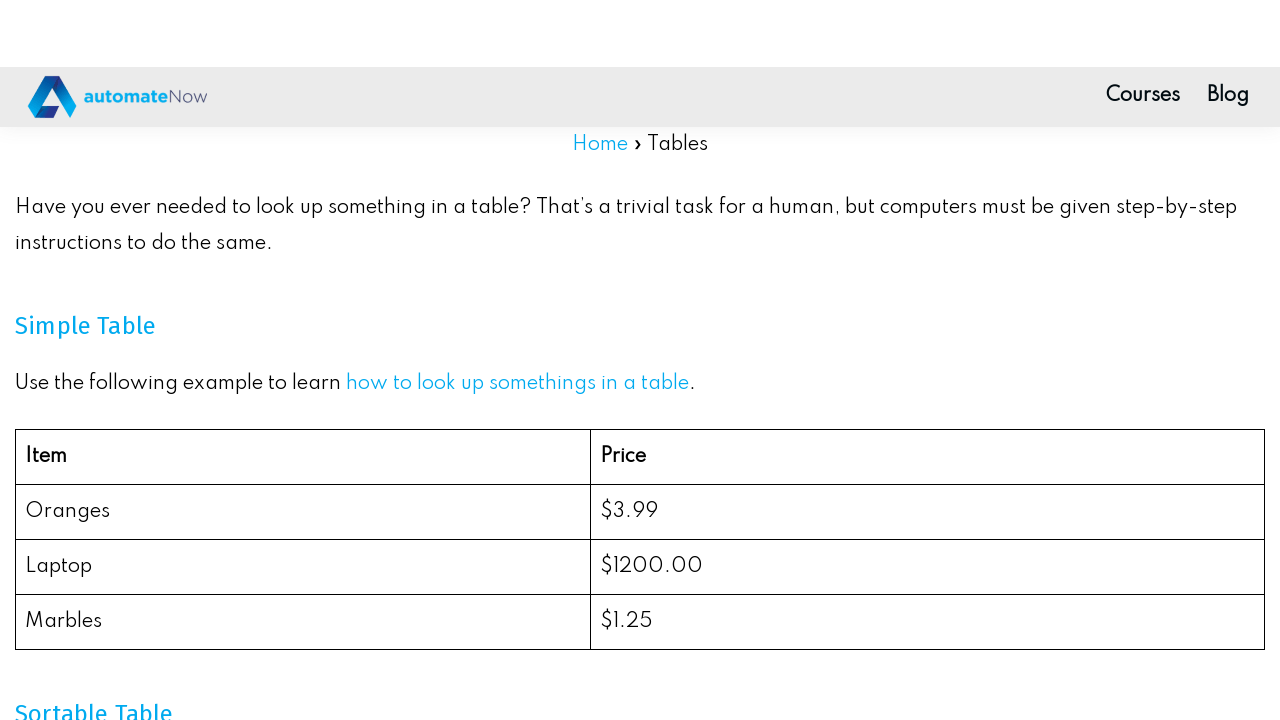

Waited for pagination controls to be visible
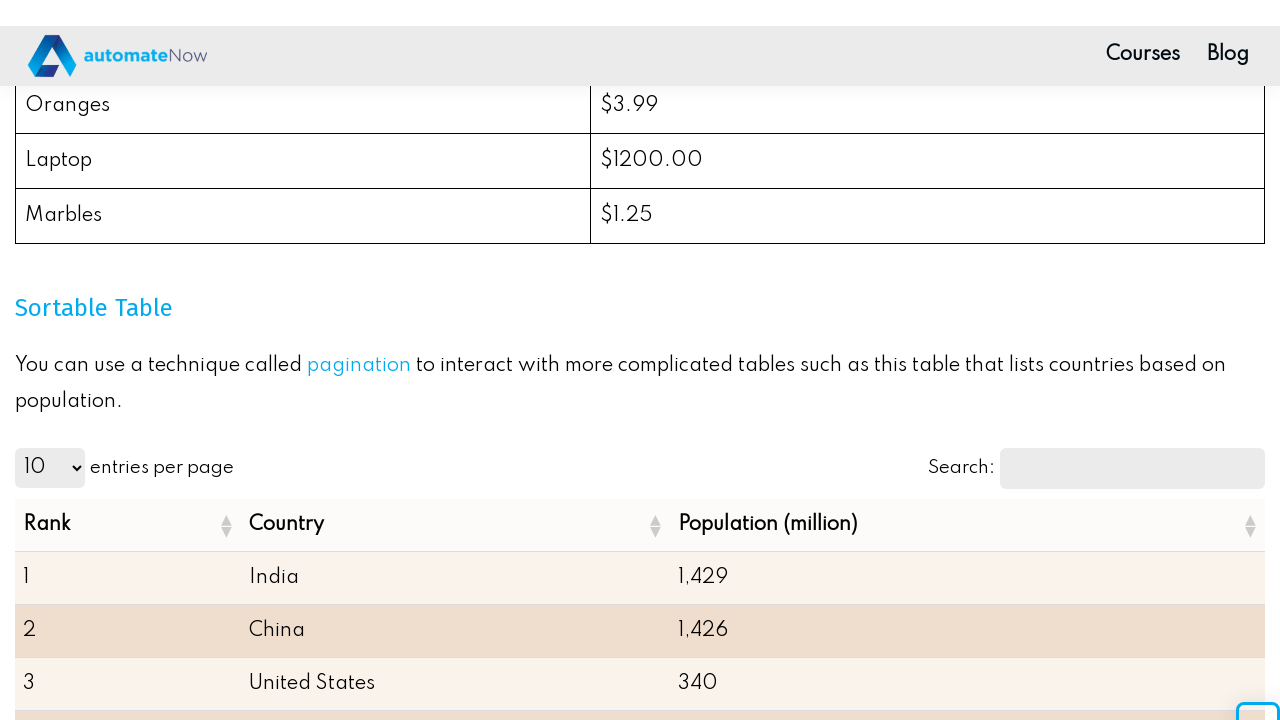

Scrolled current page button into view if needed
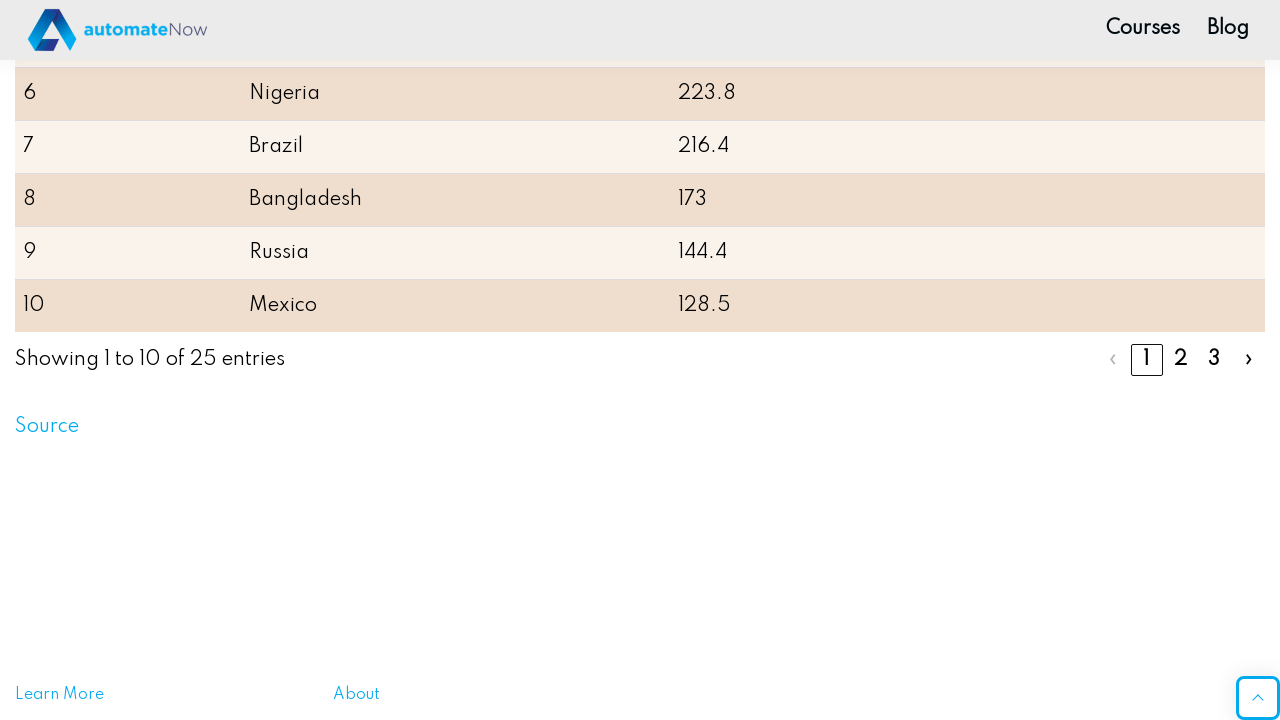

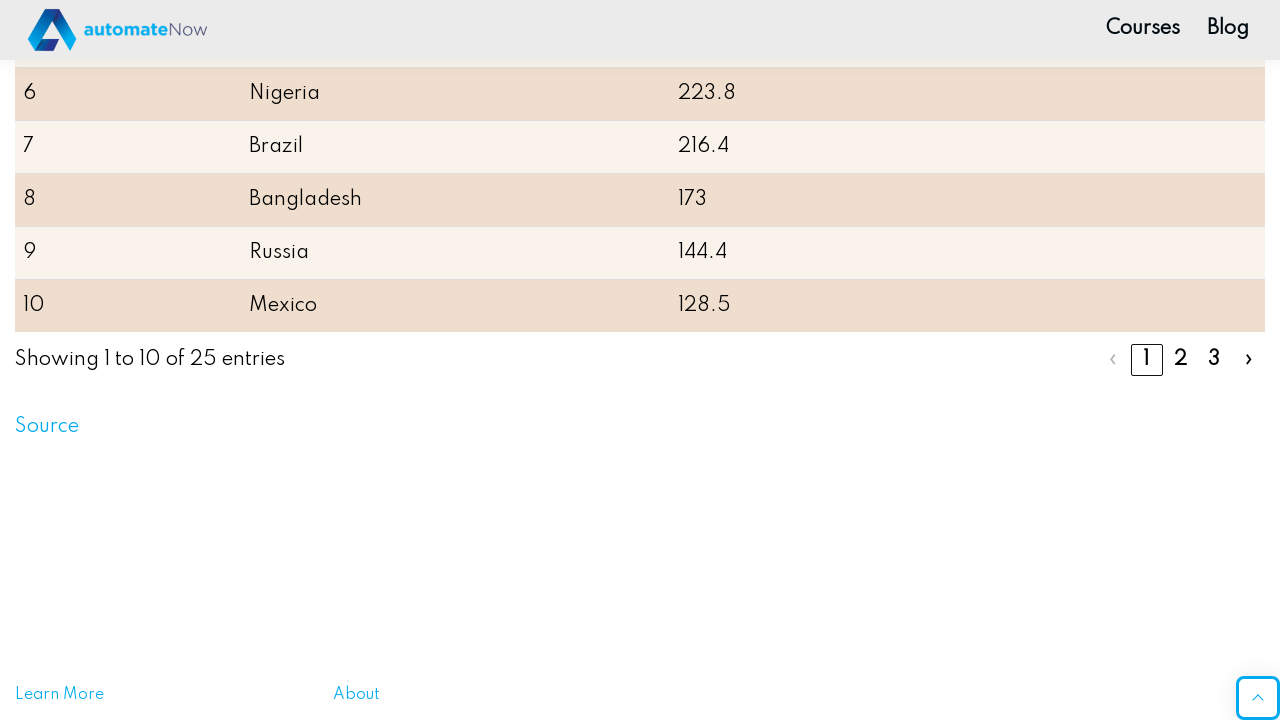